Tests a math challenge form by reading a value from the page, calculating an answer using a logarithmic formula, filling in the result, selecting checkbox and radio button options, and submitting the form.

Starting URL: http://suninjuly.github.io/math.html

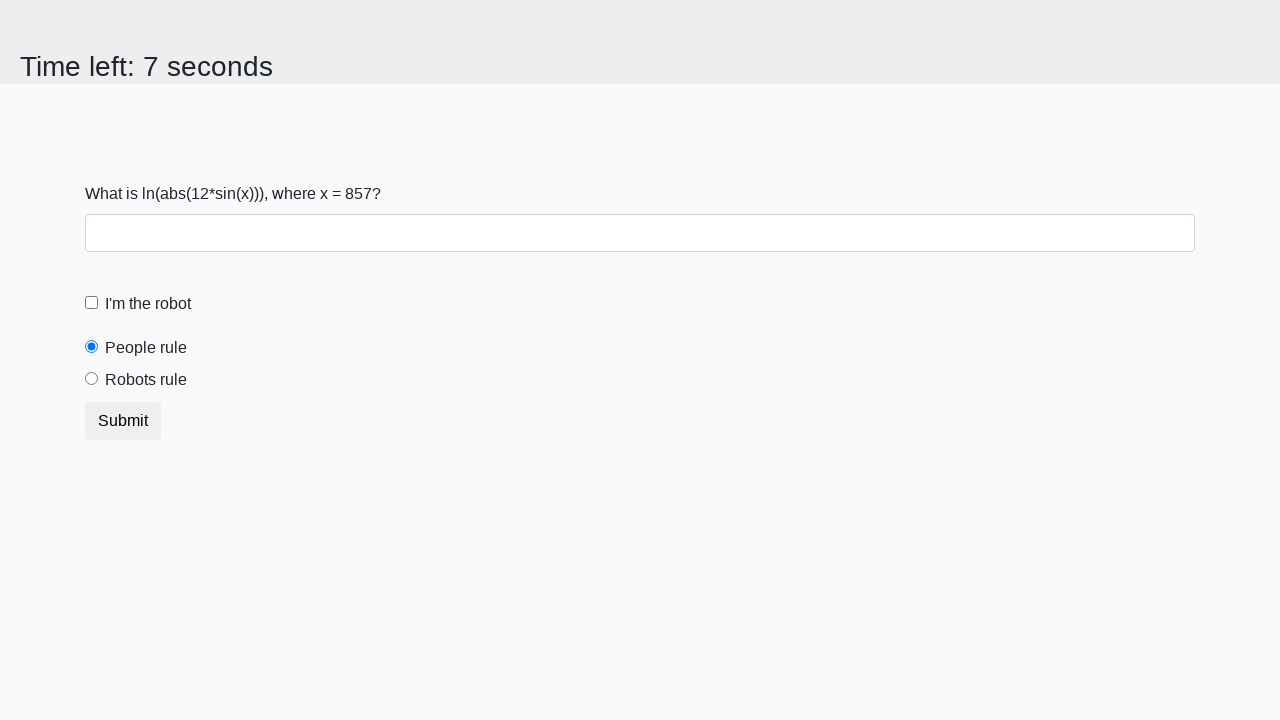

Located the input value element
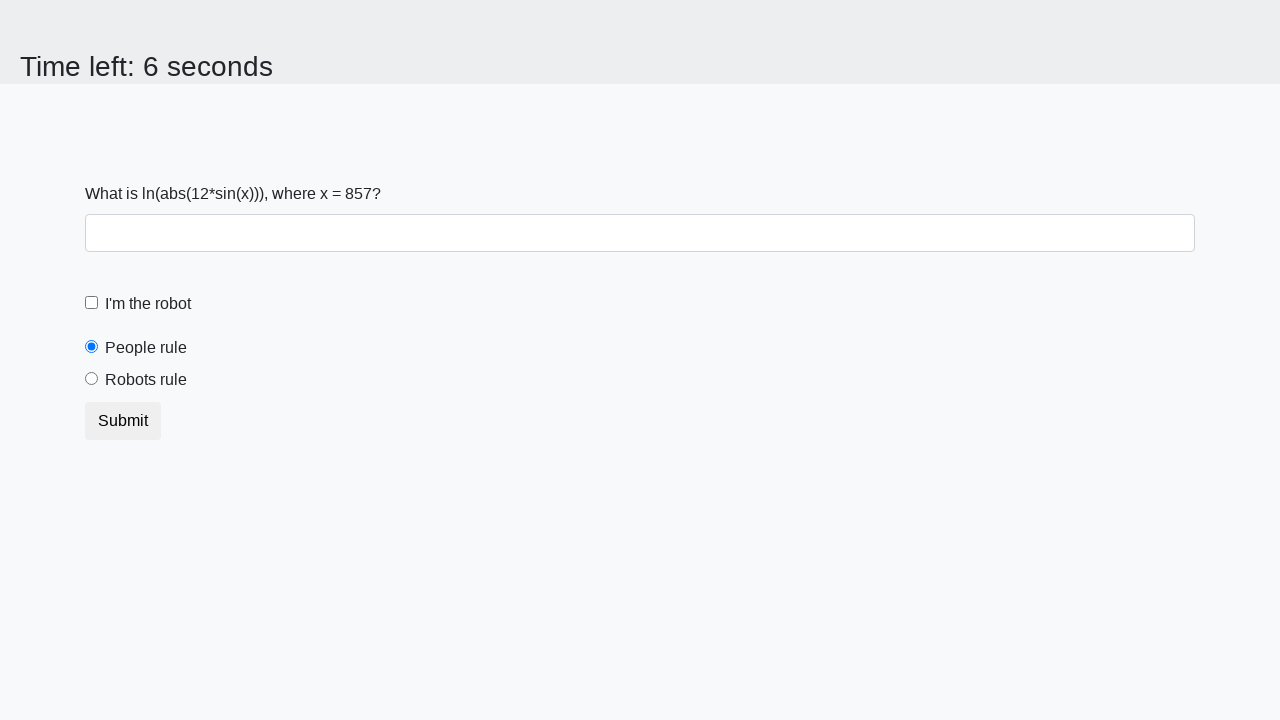

Read input value from page: 857
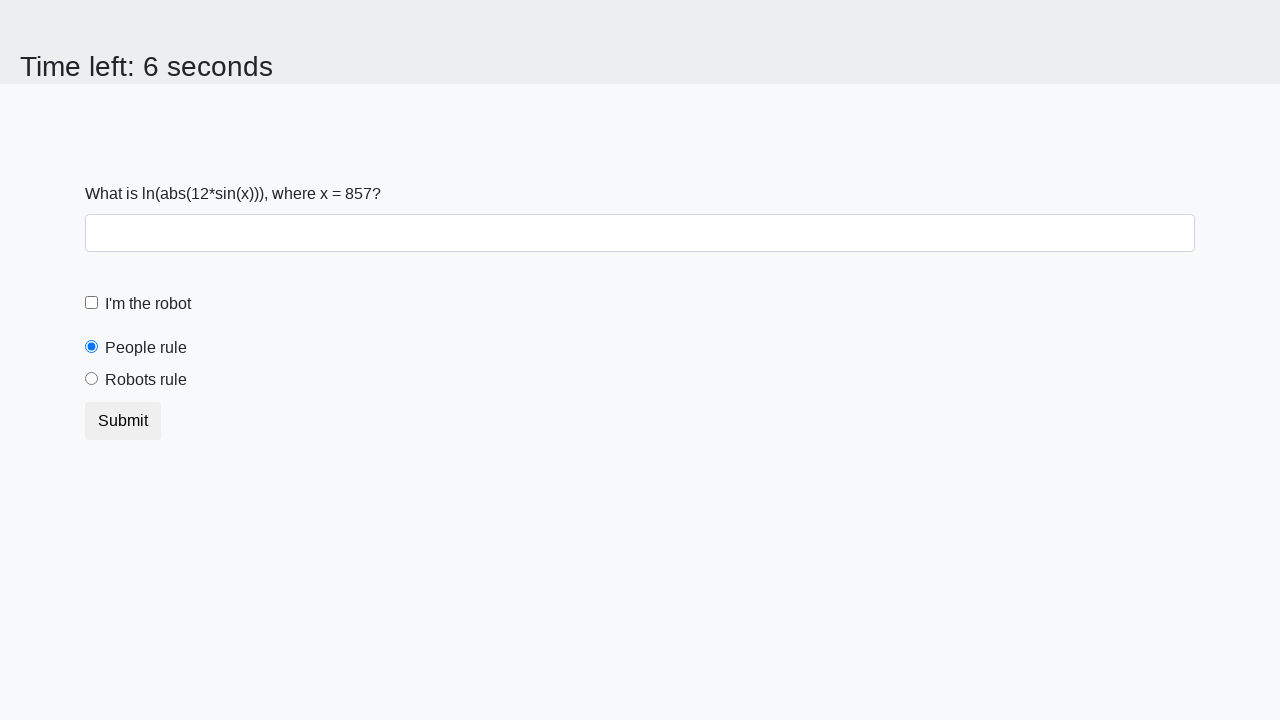

Calculated answer using logarithmic formula: 1.988963404682695
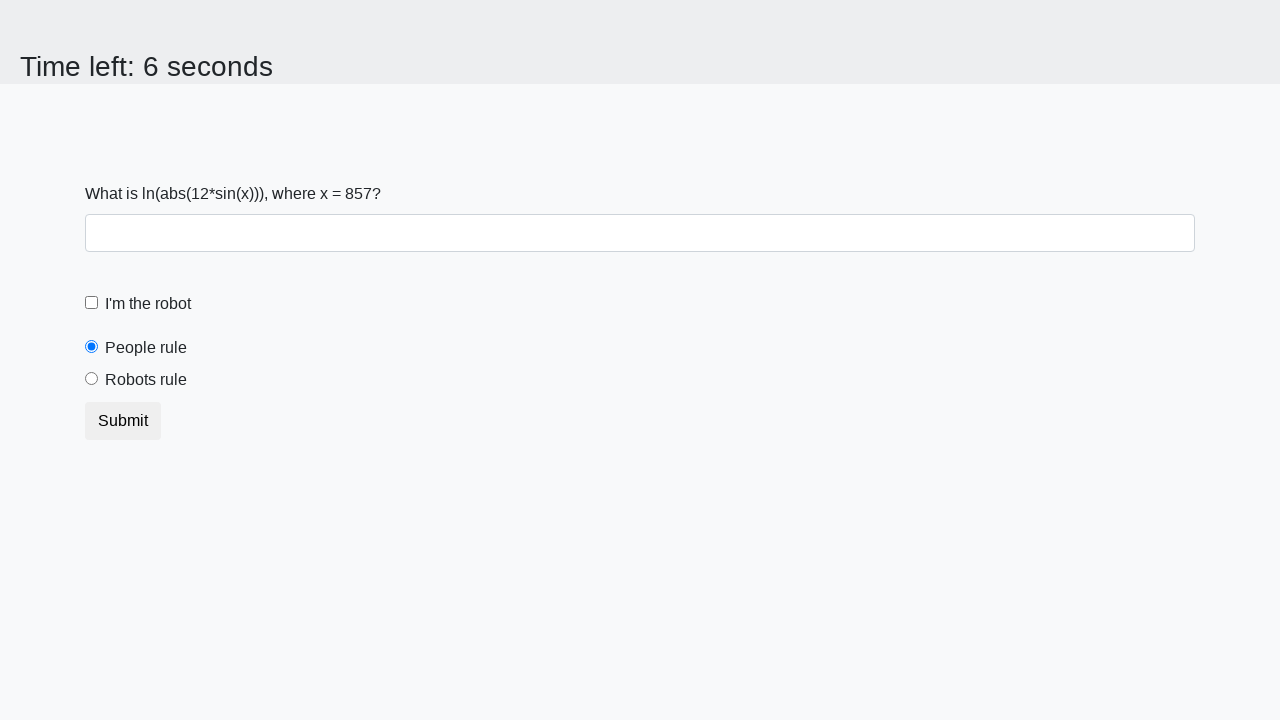

Filled answer field with calculated result on input#answer
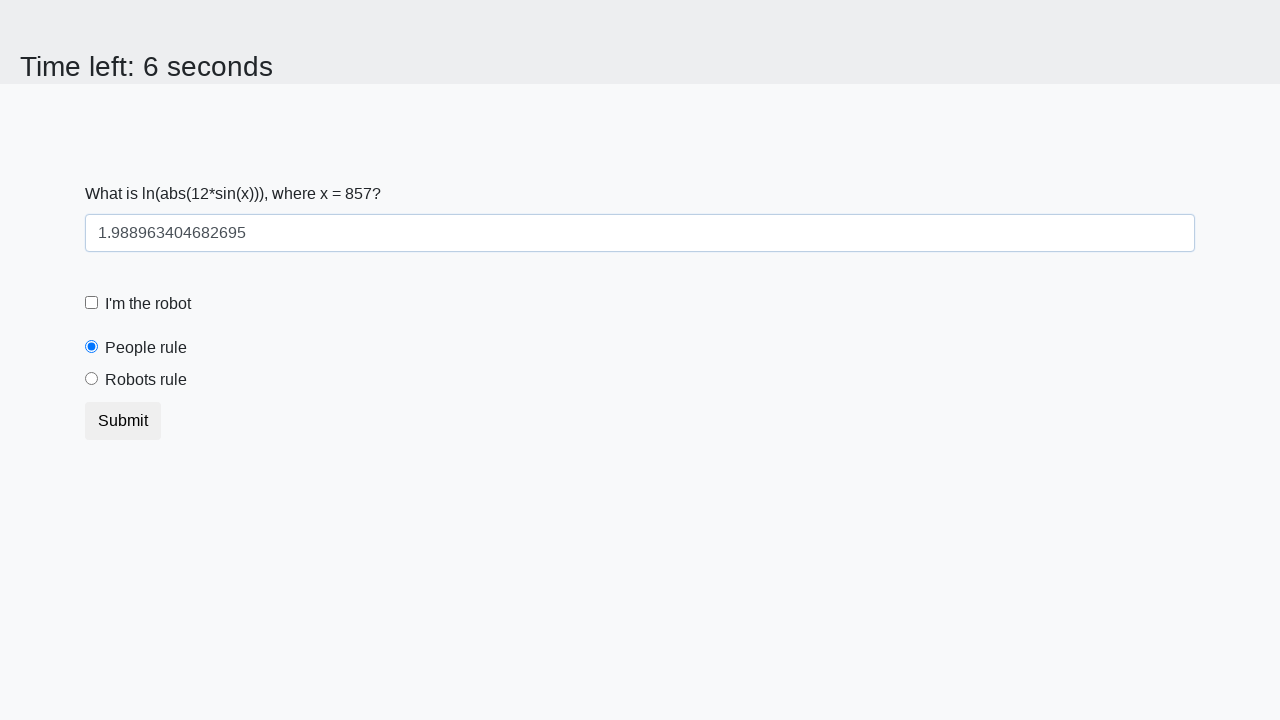

Clicked robot checkbox at (148, 304) on label[for='robotCheckbox']
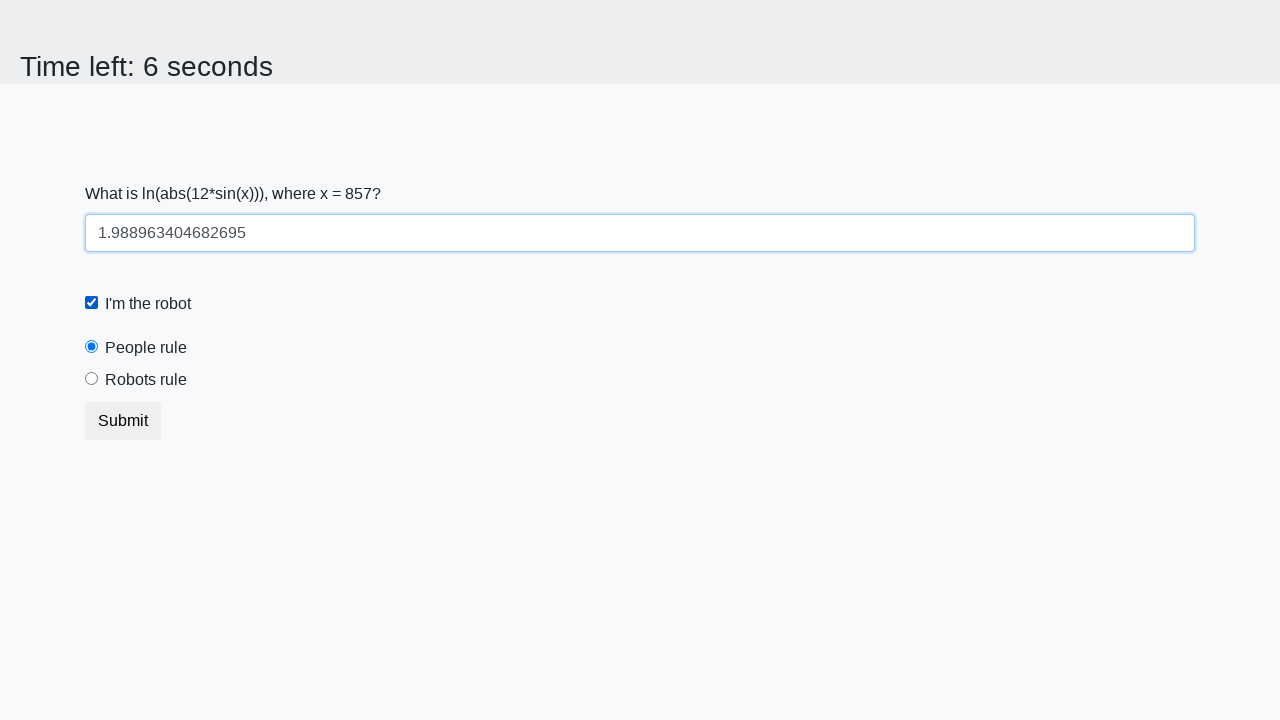

Selected robots rule radio button at (146, 380) on label[for='robotsRule']
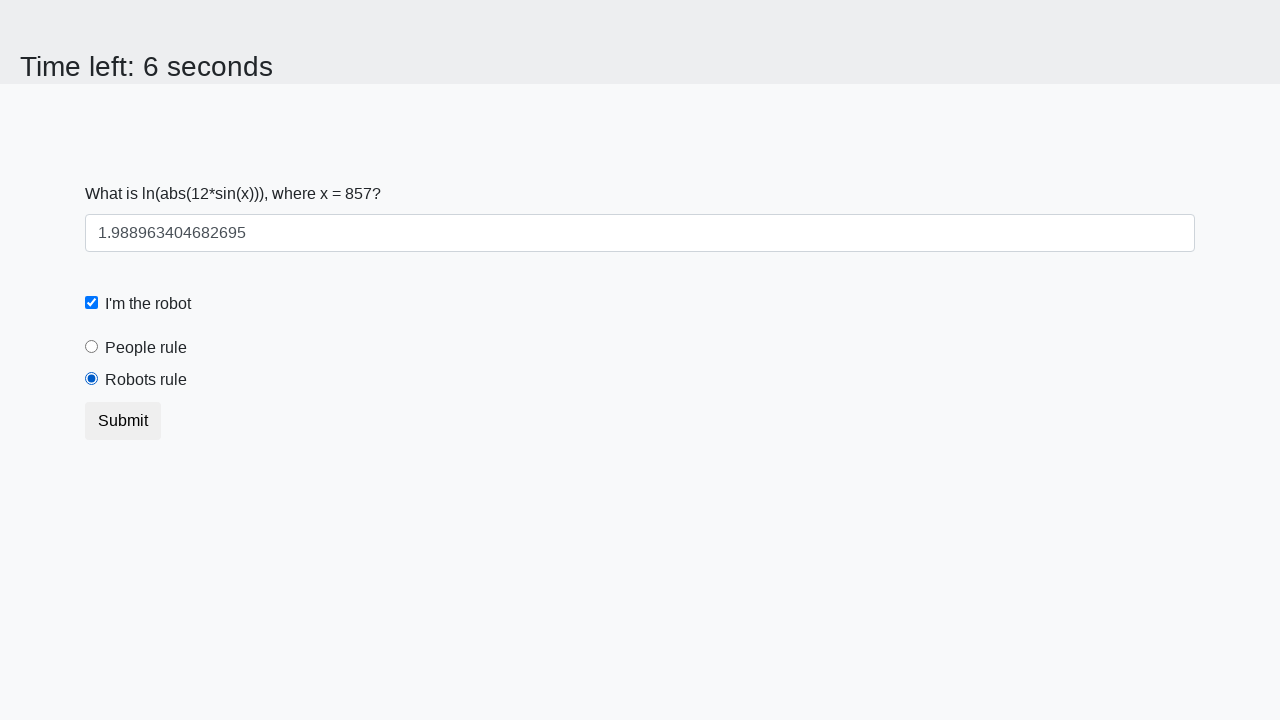

Submitted the math challenge form at (123, 421) on button[type='submit']
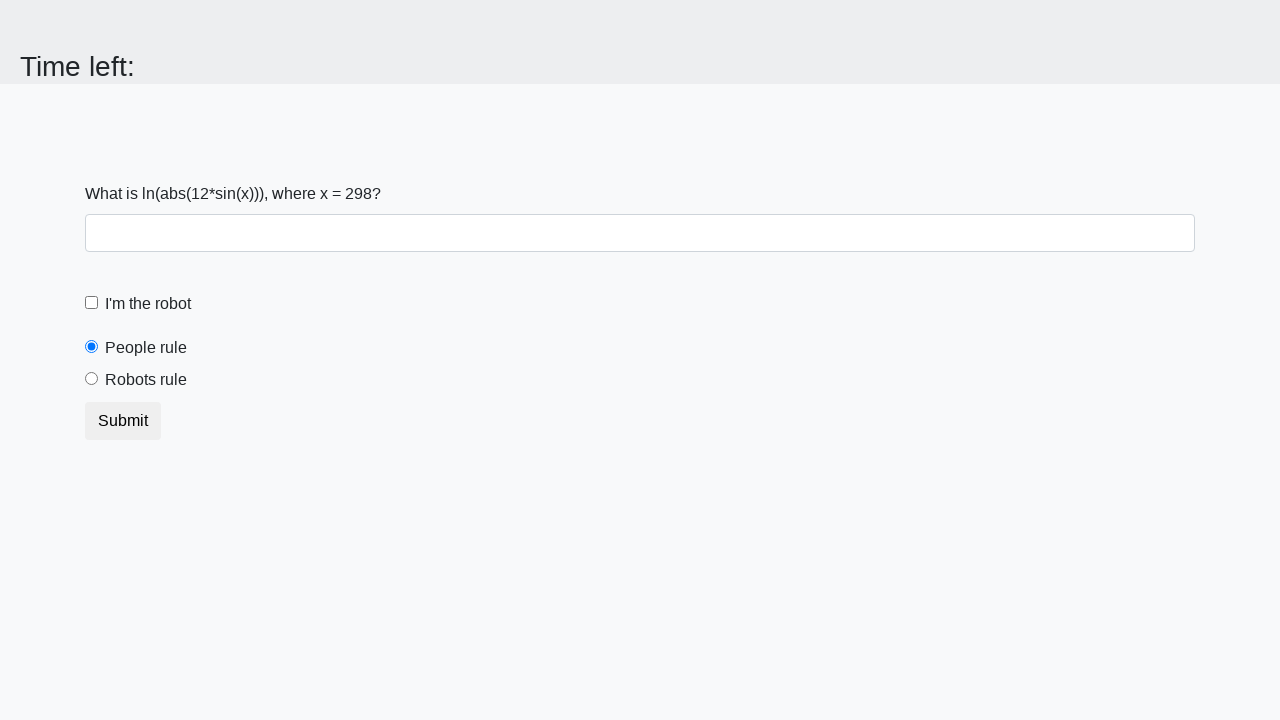

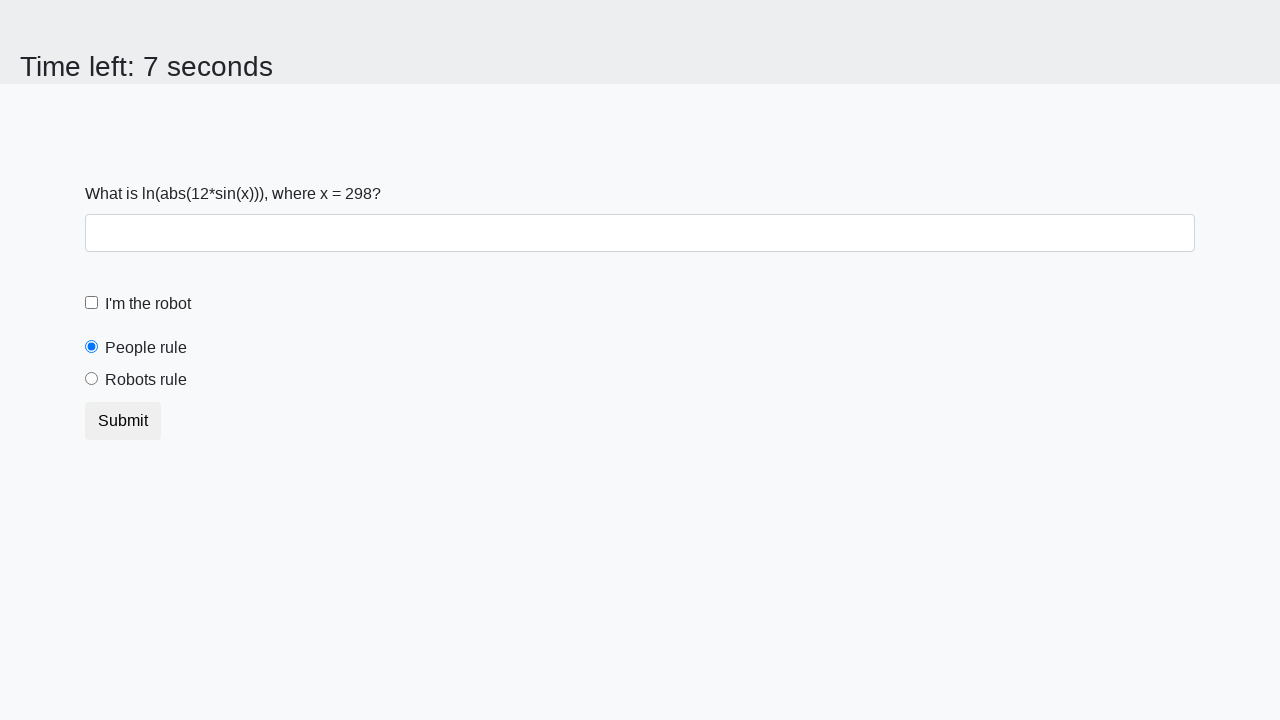